Tests the add/remove elements functionality by adding multiple elements and then removing some of them

Starting URL: https://the-internet.herokuapp.com/add_remove_elements/

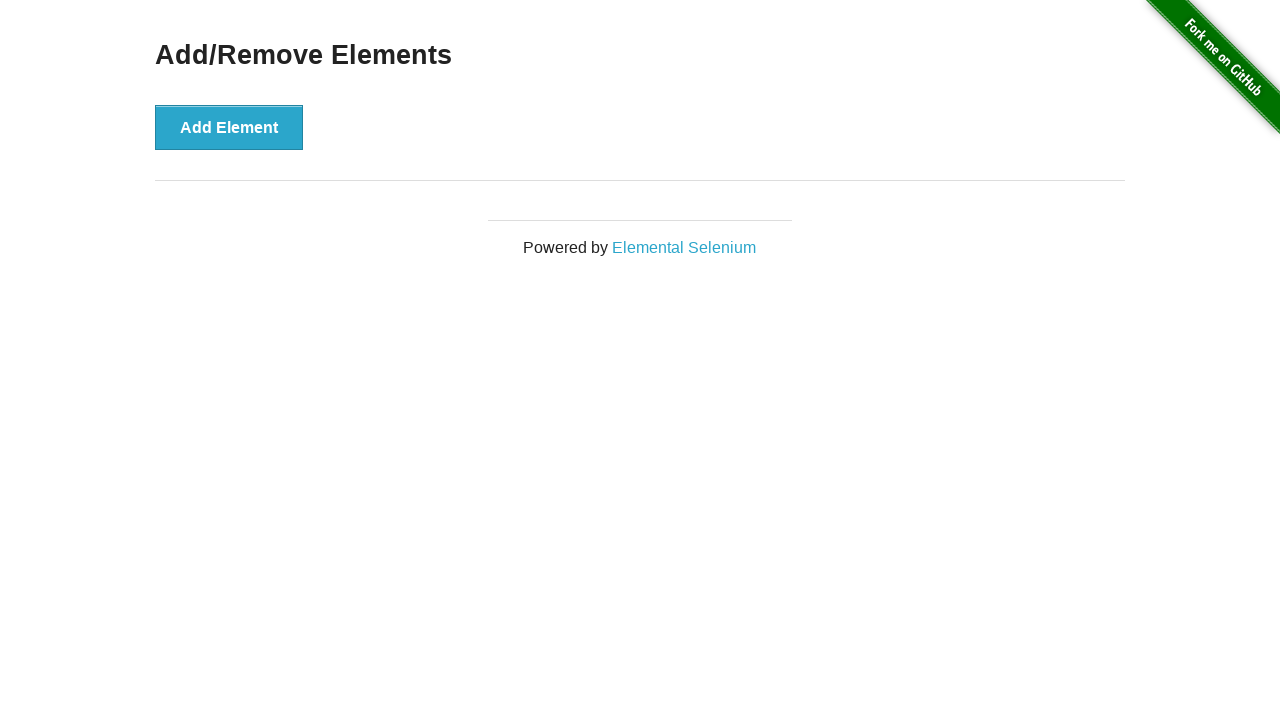

Clicked Add Element button (click 1 of 5) at (229, 127) on xpath=//*[@id="content"]/div/button
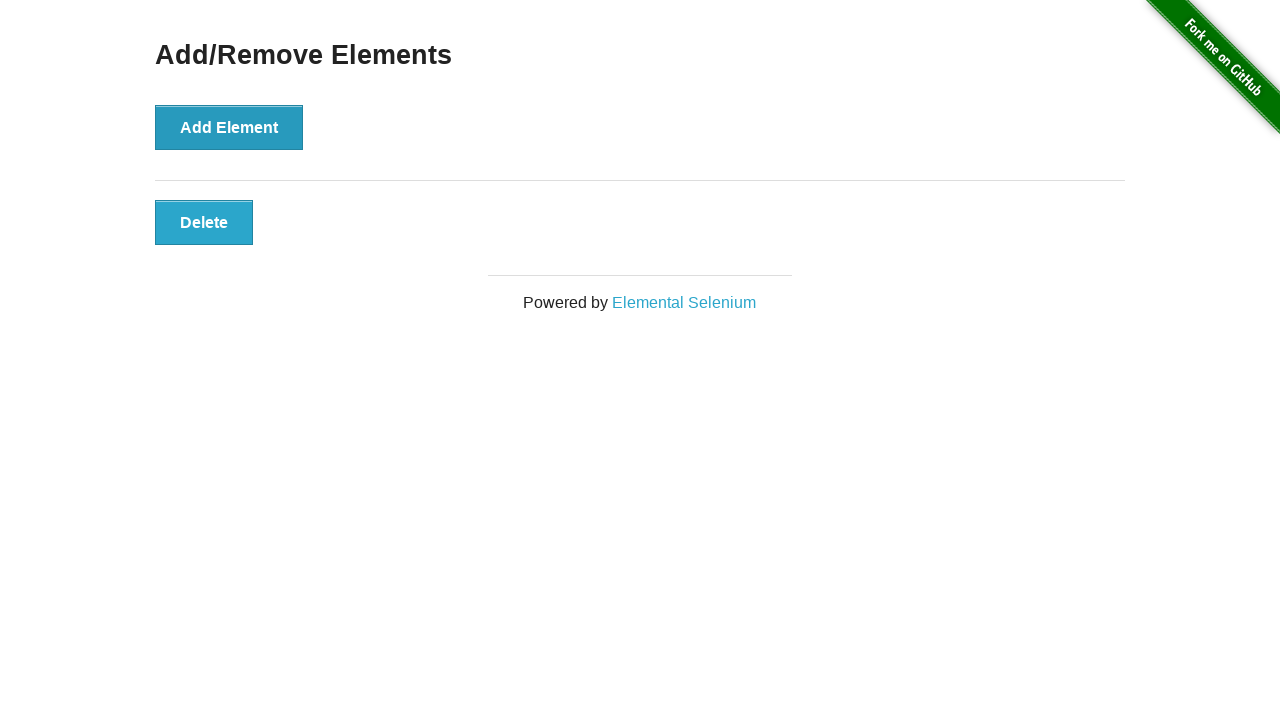

Clicked Add Element button (click 2 of 5) at (229, 127) on xpath=//*[@id="content"]/div/button
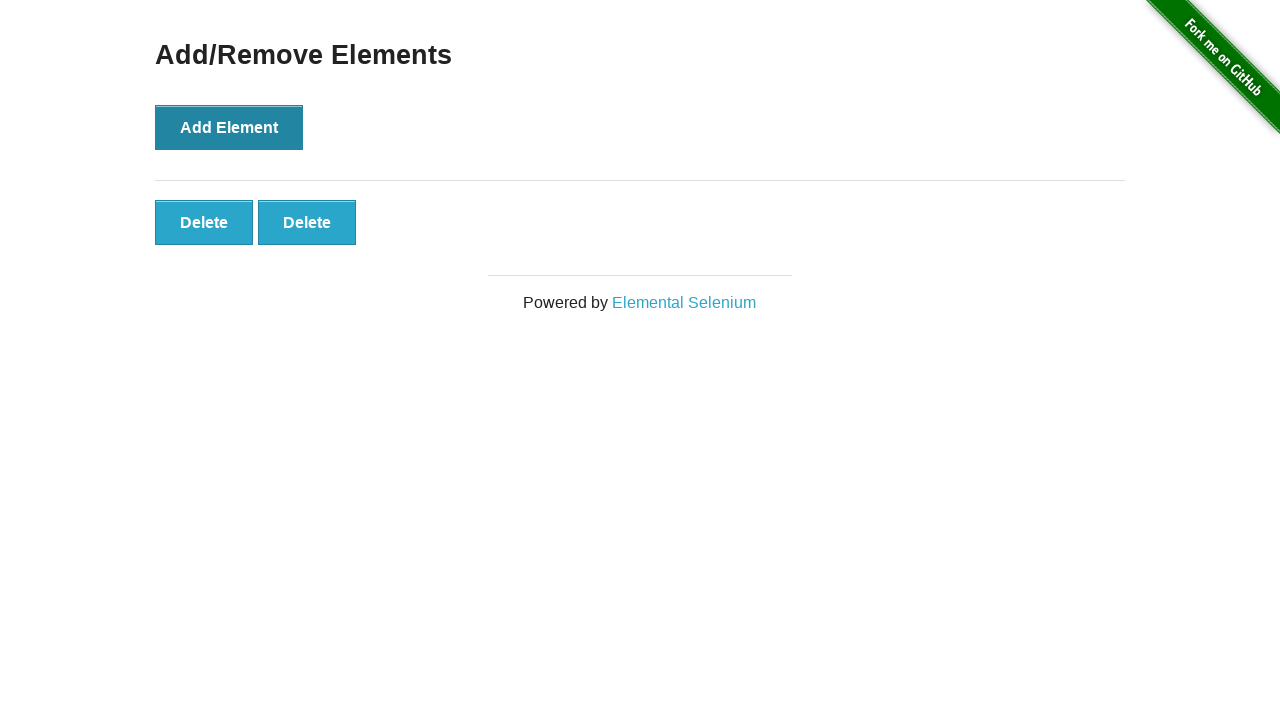

Clicked Add Element button (click 3 of 5) at (229, 127) on xpath=//*[@id="content"]/div/button
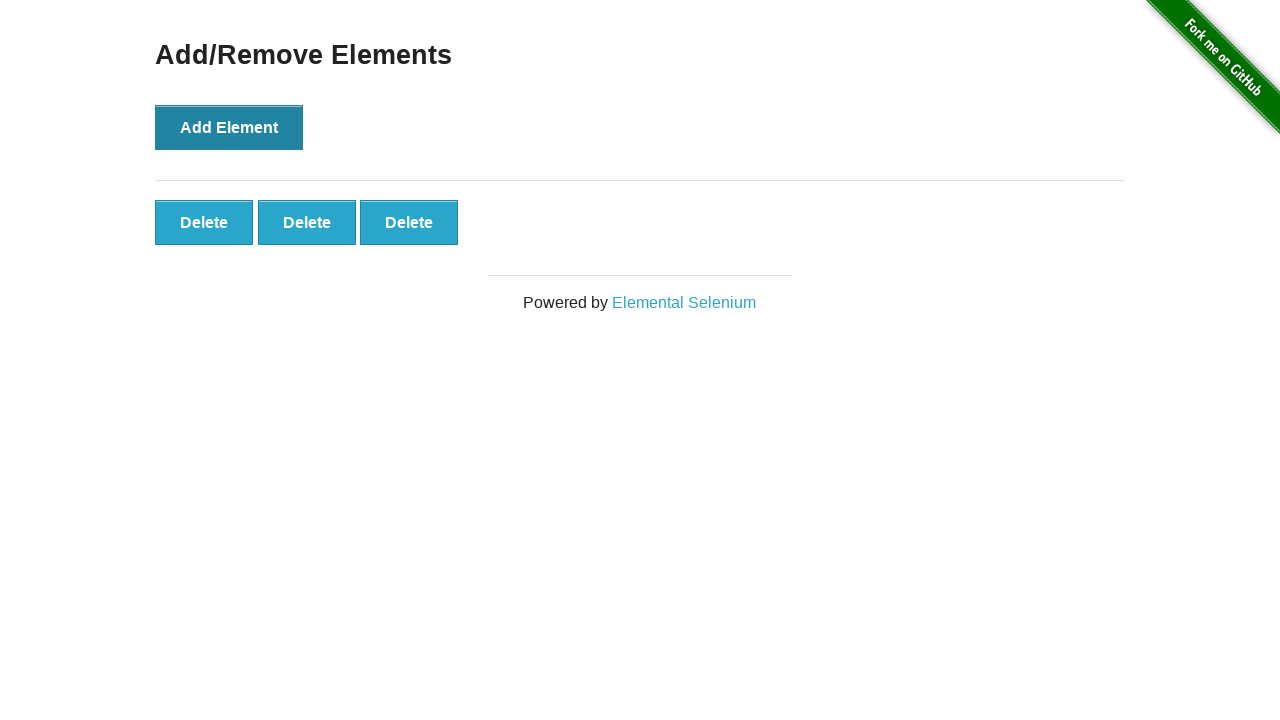

Clicked Add Element button (click 4 of 5) at (229, 127) on xpath=//*[@id="content"]/div/button
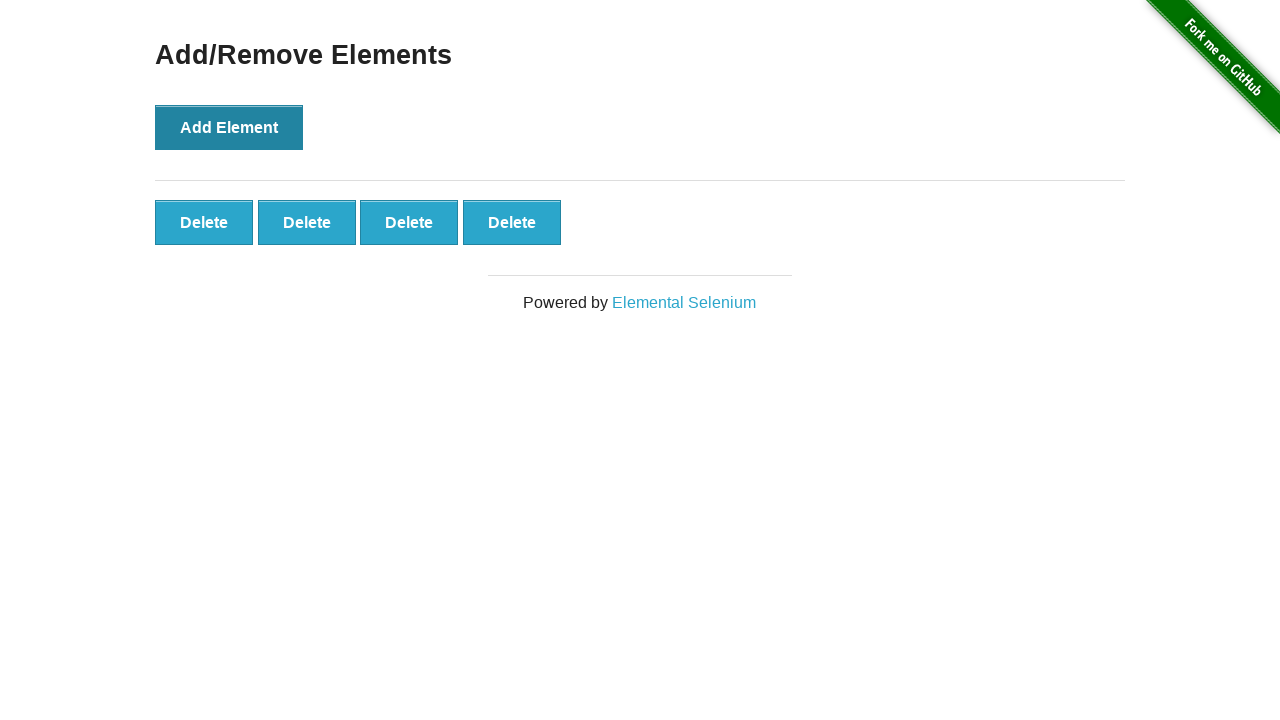

Clicked Add Element button (click 5 of 5) at (229, 127) on xpath=//*[@id="content"]/div/button
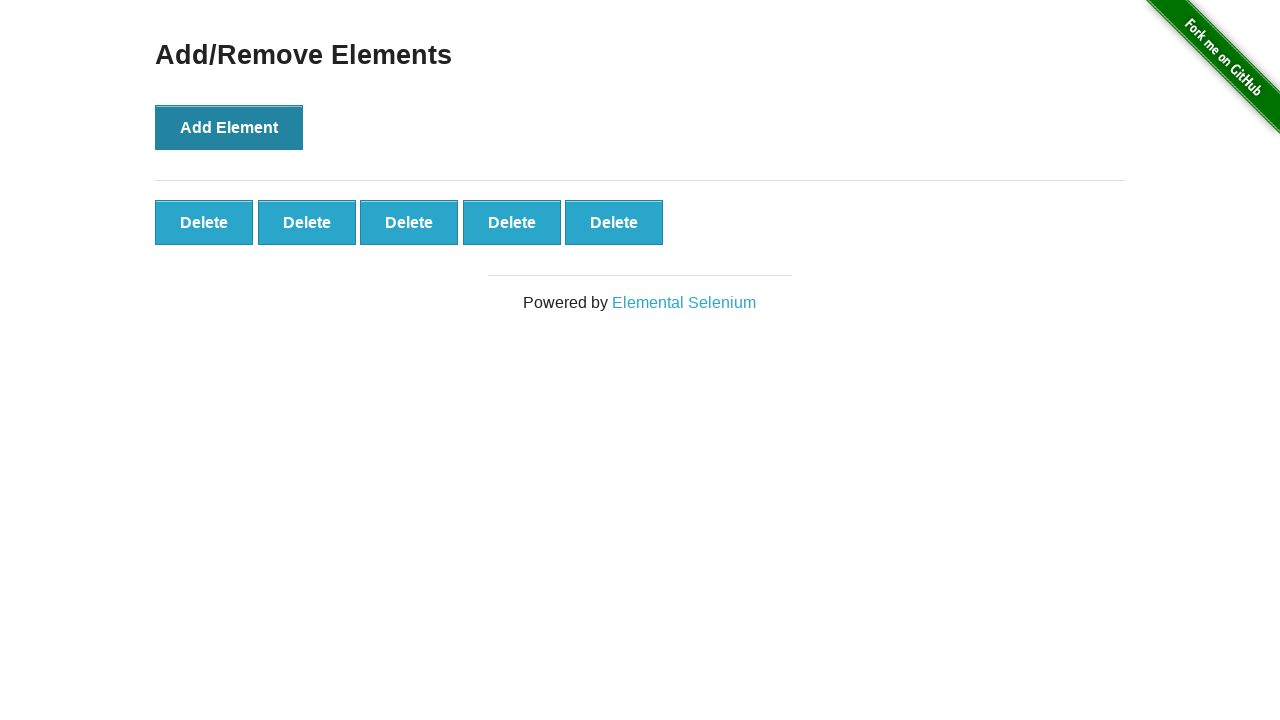

Clicked Delete button to remove element (removal 1 of 2) at (204, 222) on .added-manually >> nth=0
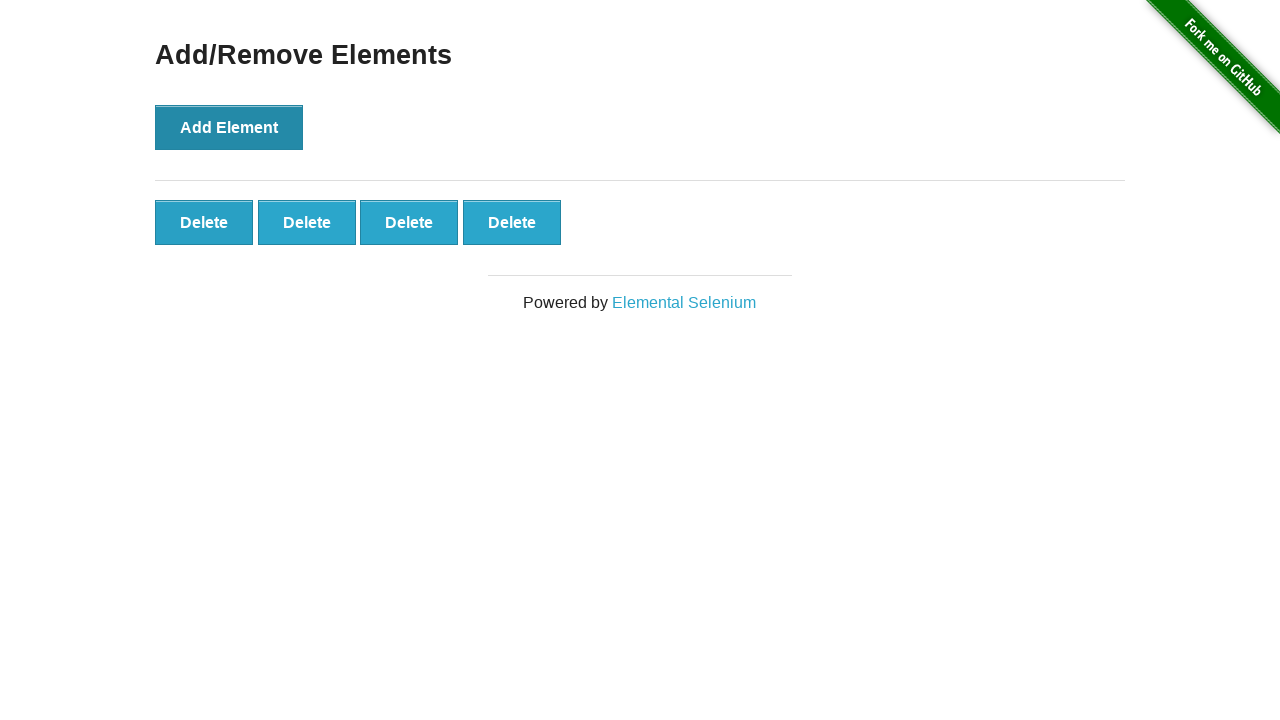

Clicked Delete button to remove element (removal 2 of 2) at (204, 222) on .added-manually >> nth=0
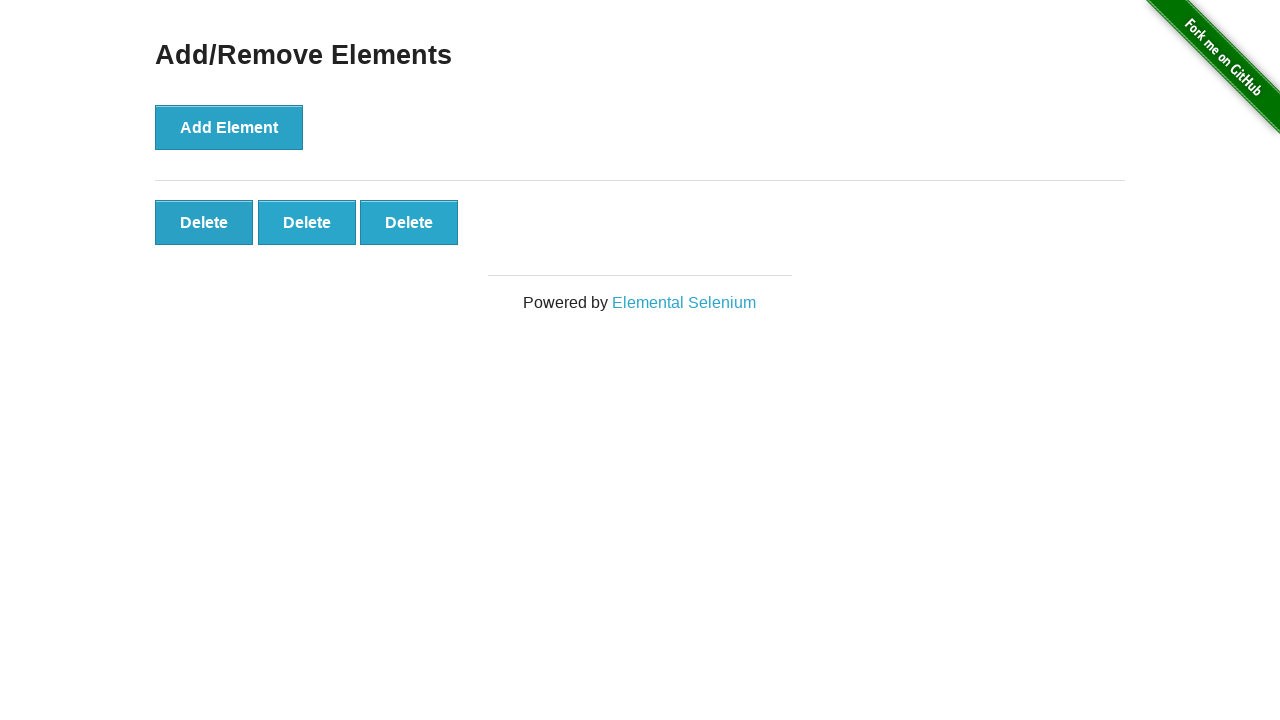

Counted remaining elements: 3
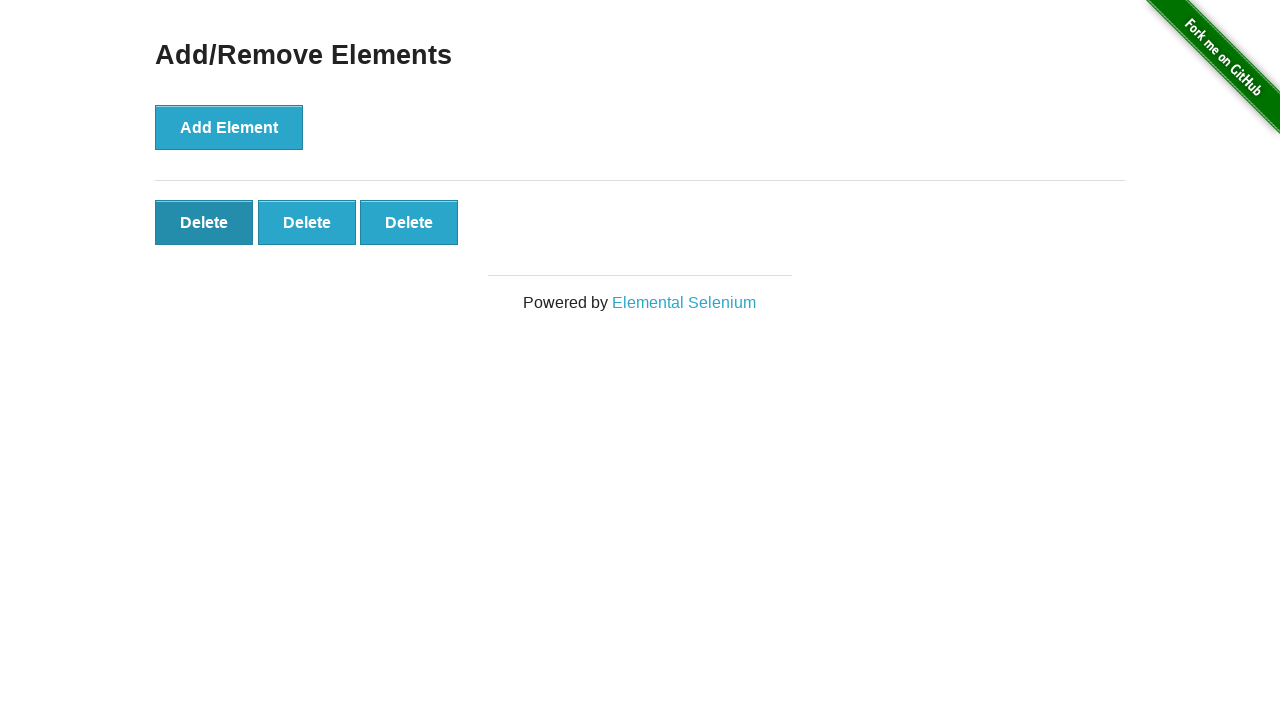

Assertion passed: 3 elements match expected 3
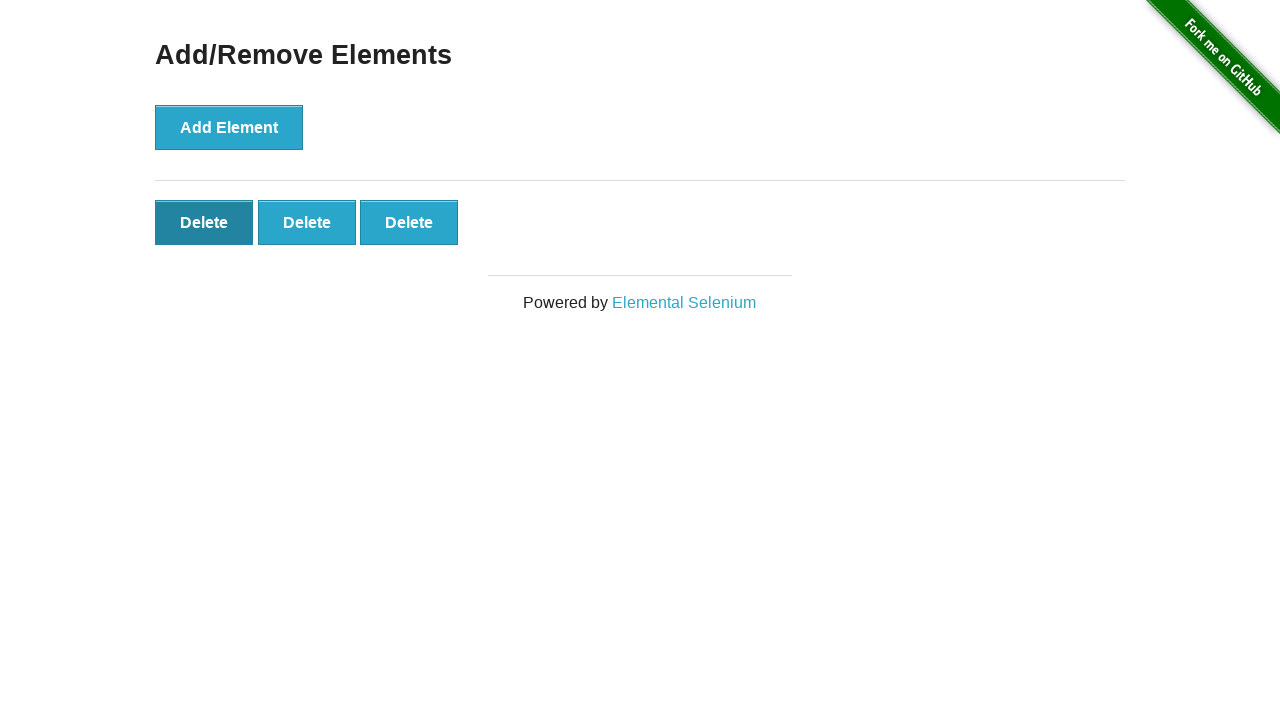

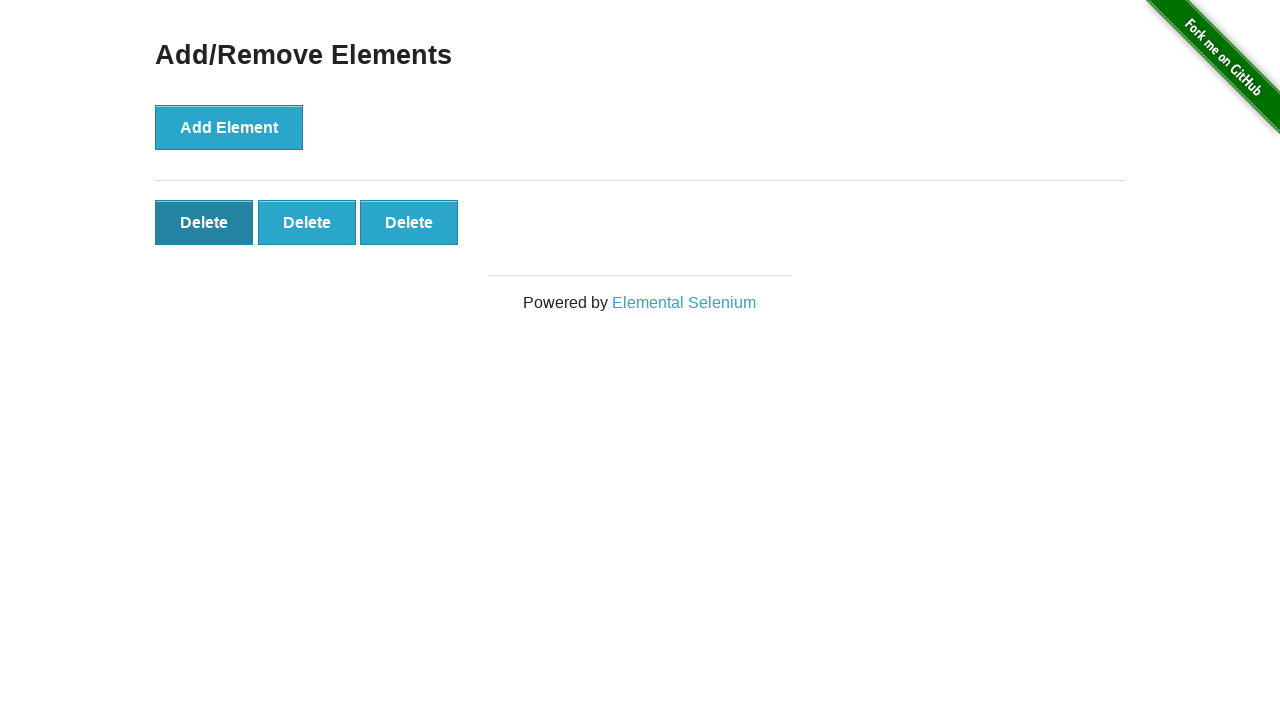